Tests a data types form by filling in various fields (first name, last name, address, city, country, job position, company) while leaving some fields empty (zip code, email, phone), then submitting the form to verify form validation behavior.

Starting URL: https://bonigarcia.dev/selenium-webdriver-java/data-types.html

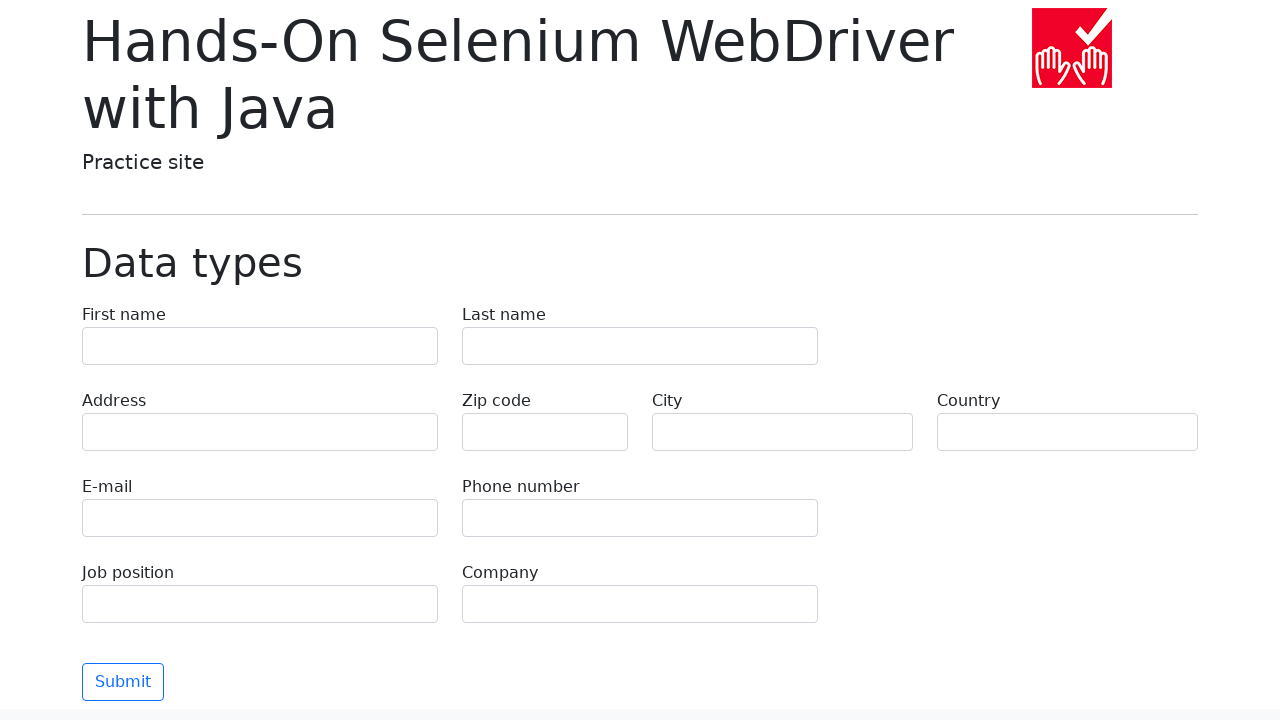

Filled first name field with 'Иван' on input[name='first-name']
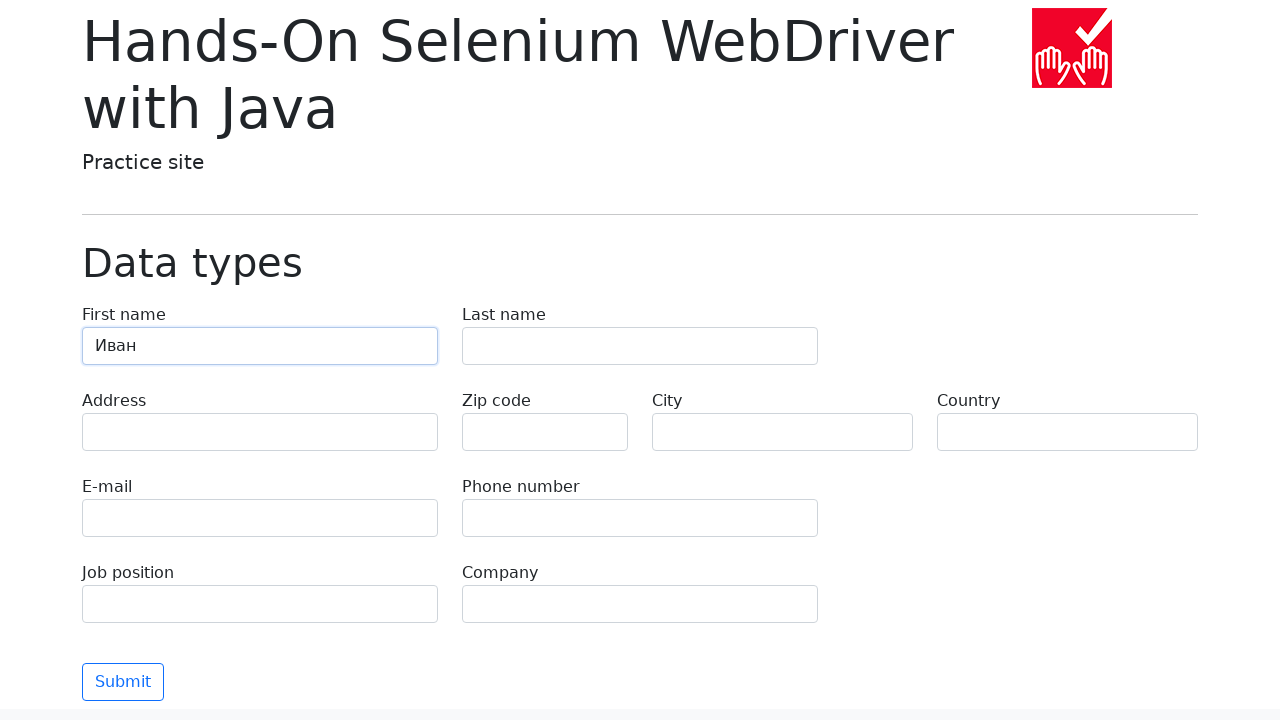

Filled last name field with 'Петров' on input[name='last-name']
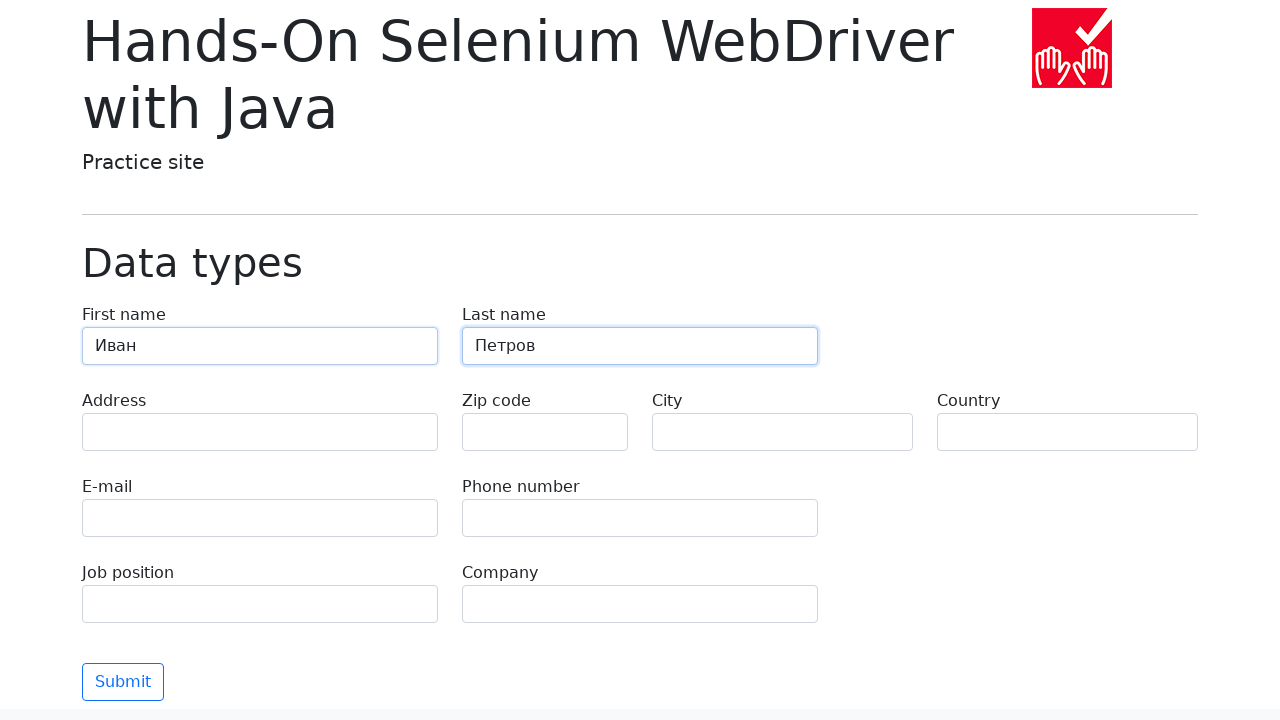

Filled address field with 'Ленина, 55-3' on input[name='address']
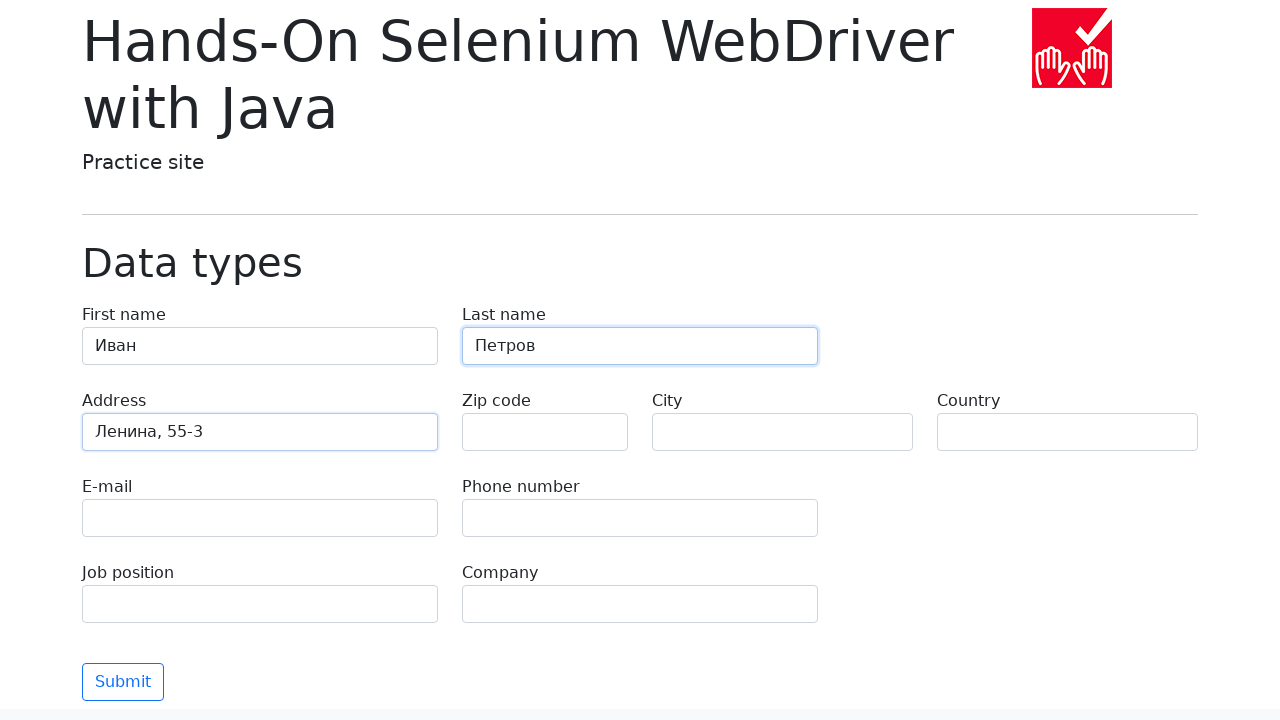

Filled city field with 'Москва' on input[name='city']
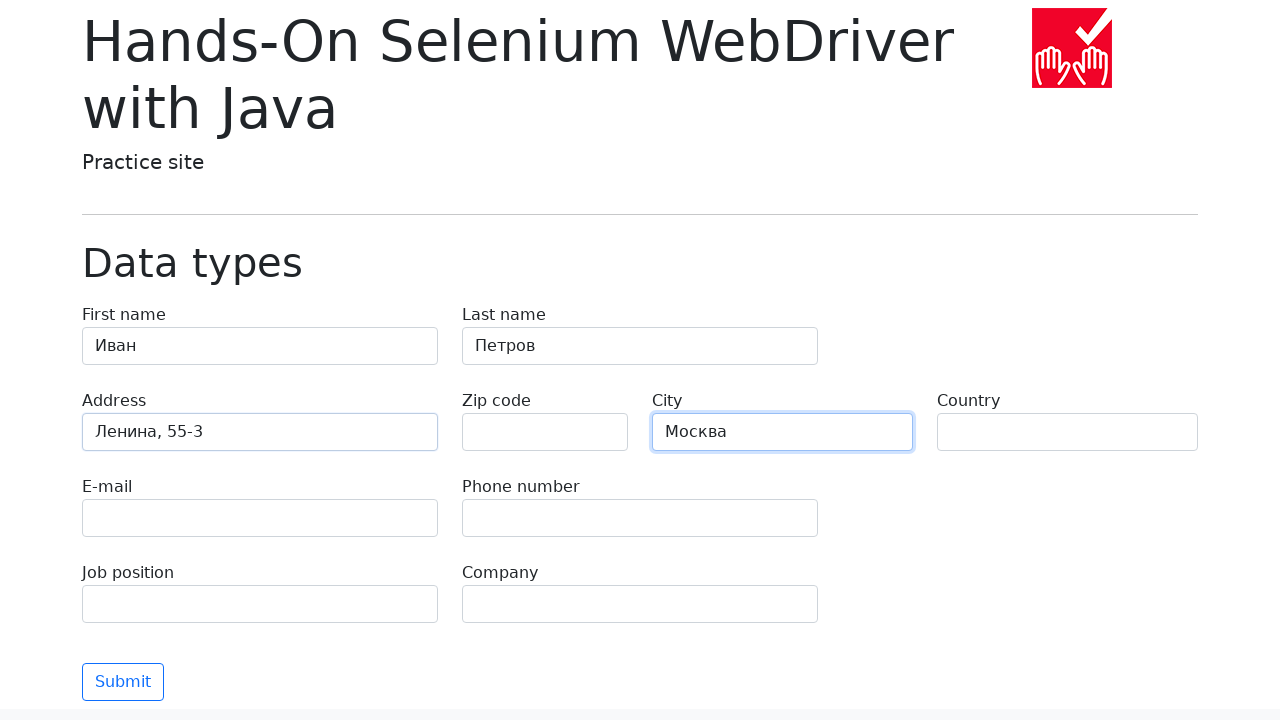

Filled country field with 'Россия' on input[name='country']
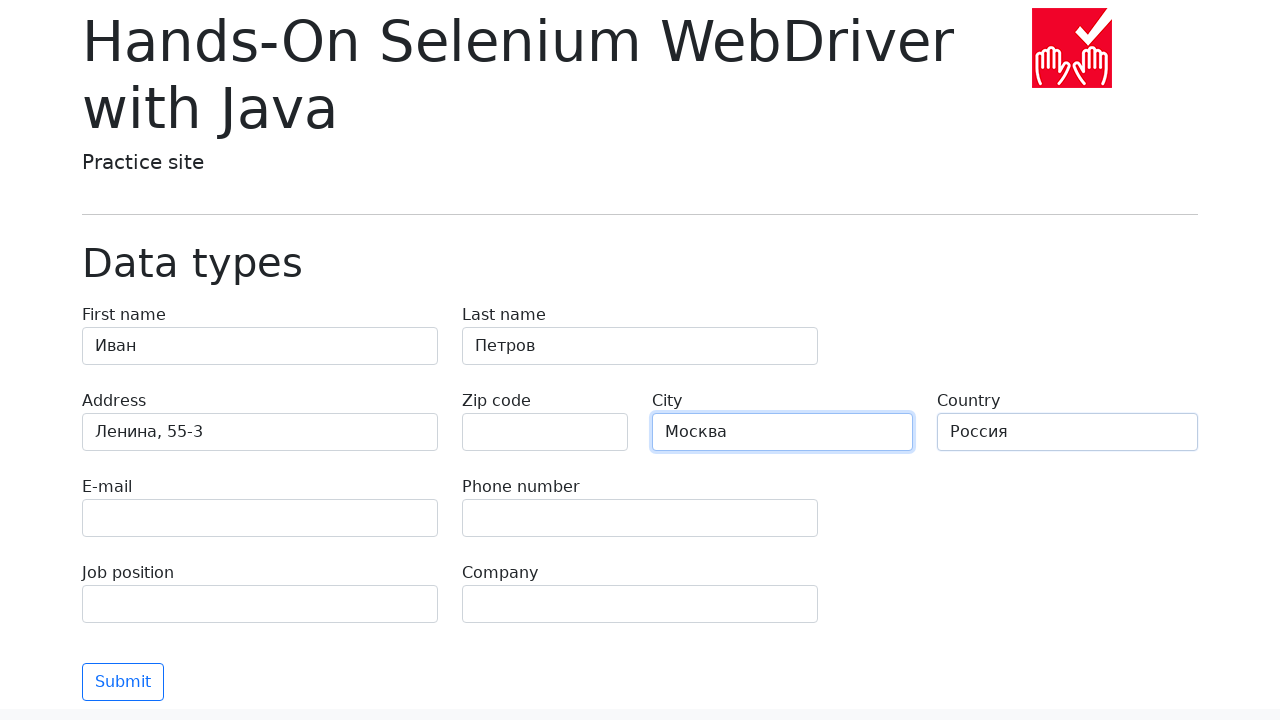

Filled job position field with 'QA' on input[name='job-position']
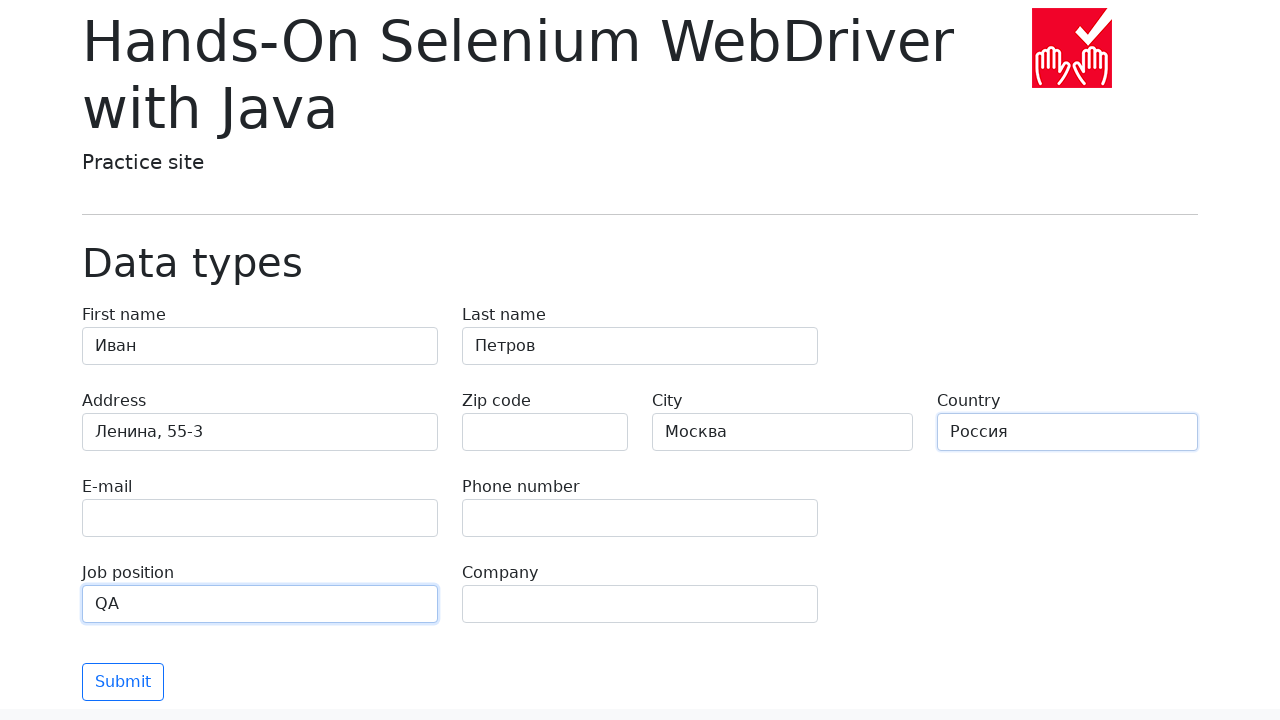

Filled company field with 'Merion' on input[name='company']
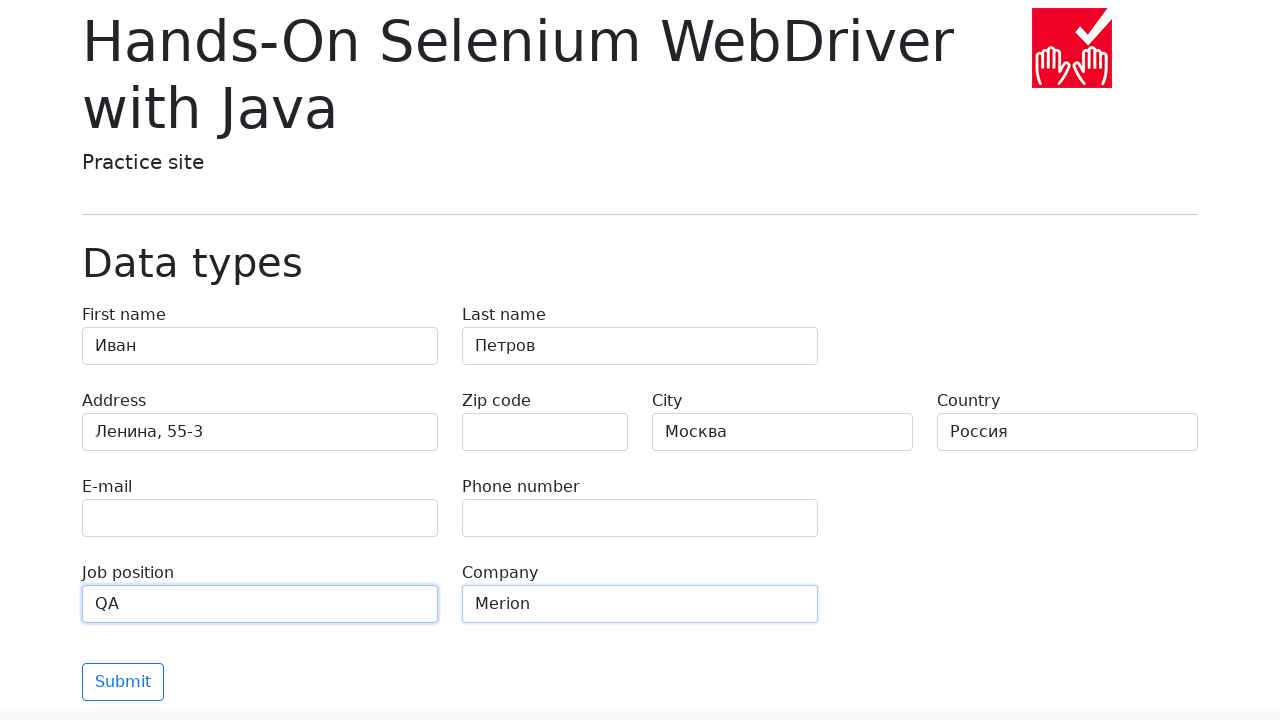

Clicked submit button to submit the form at (123, 682) on button[type='submit']
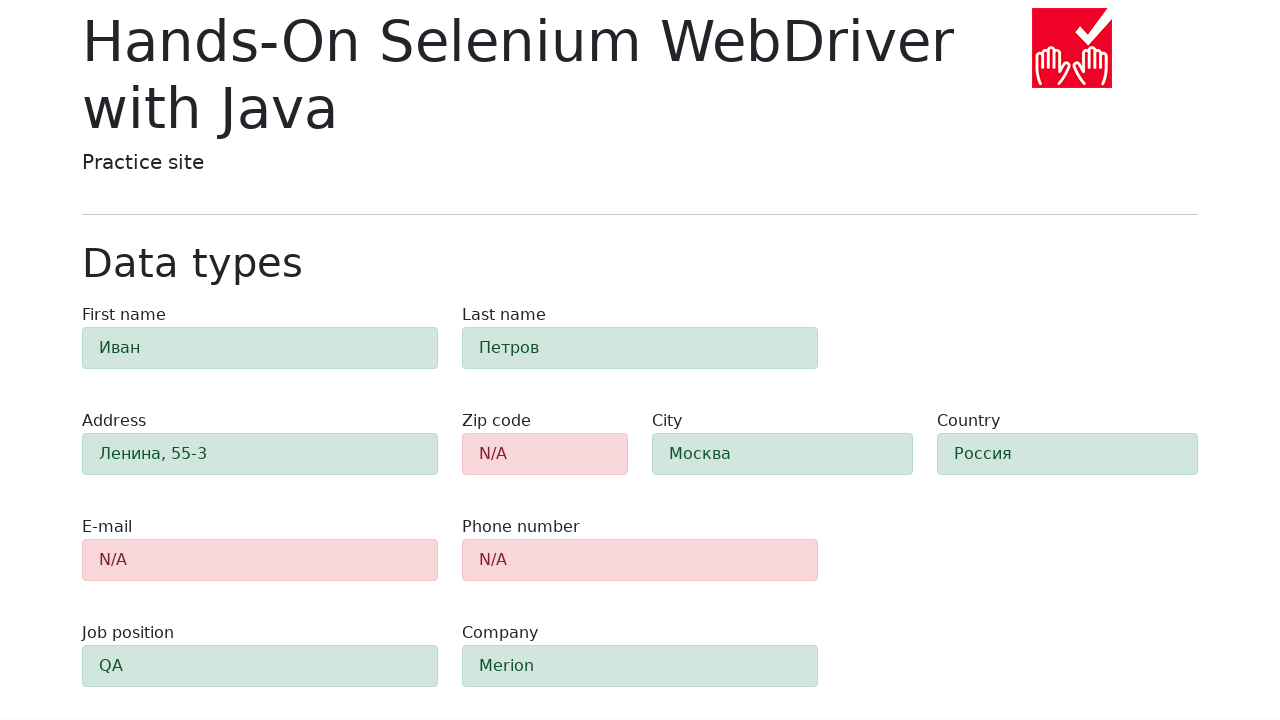

Form submission result alert appeared
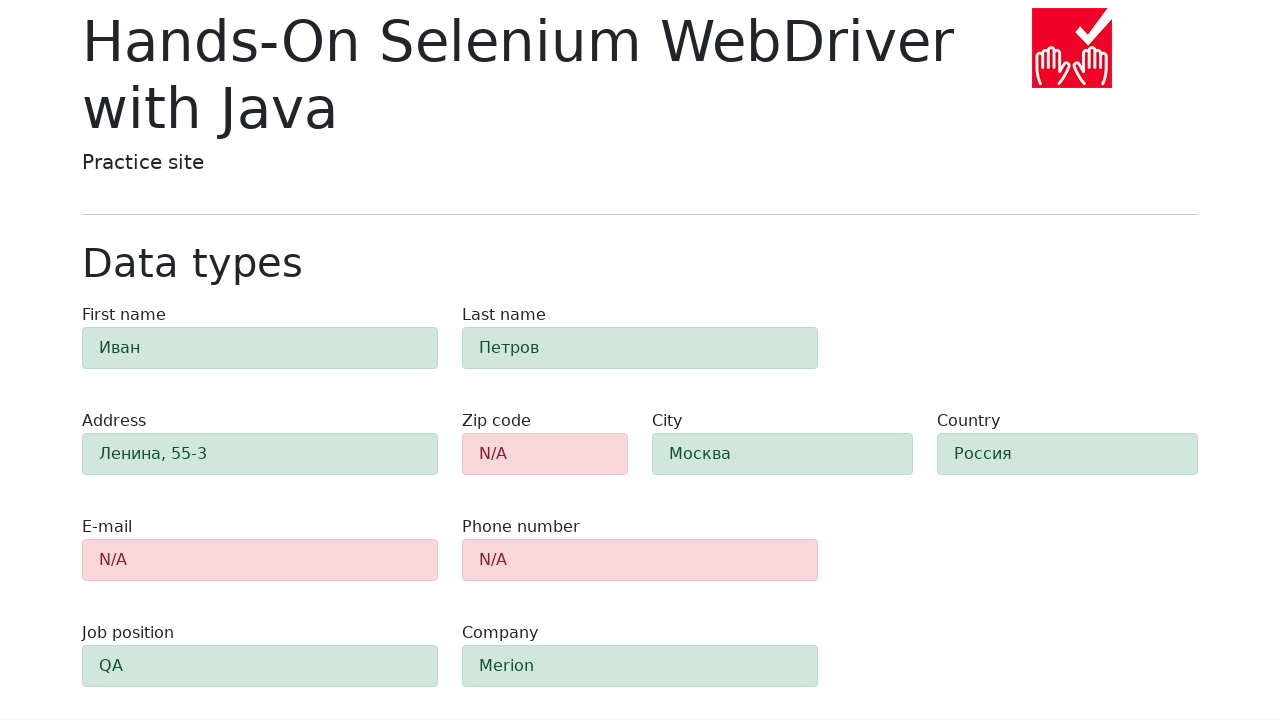

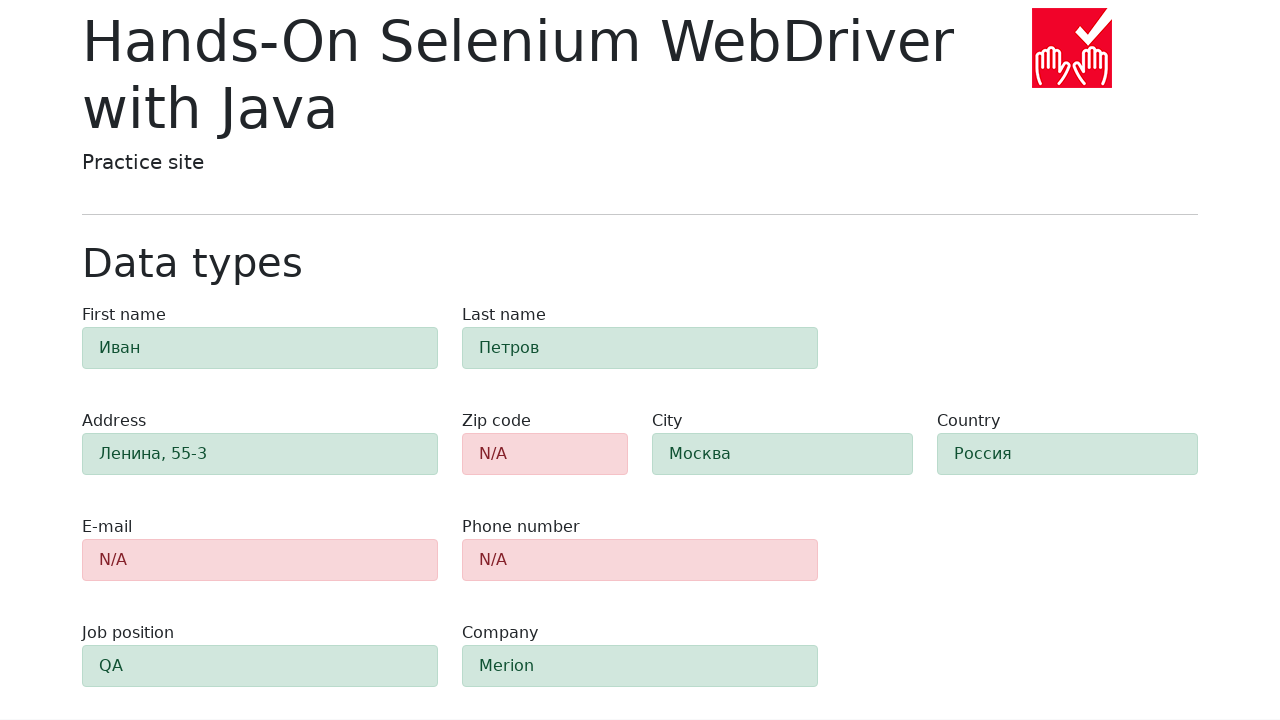